Tests the myPKFiT website by navigating to the homepage, selecting "India (English)" as the country/language, and confirming the selection.

Starting URL: https://sg-prd-hema.mypkfit.com

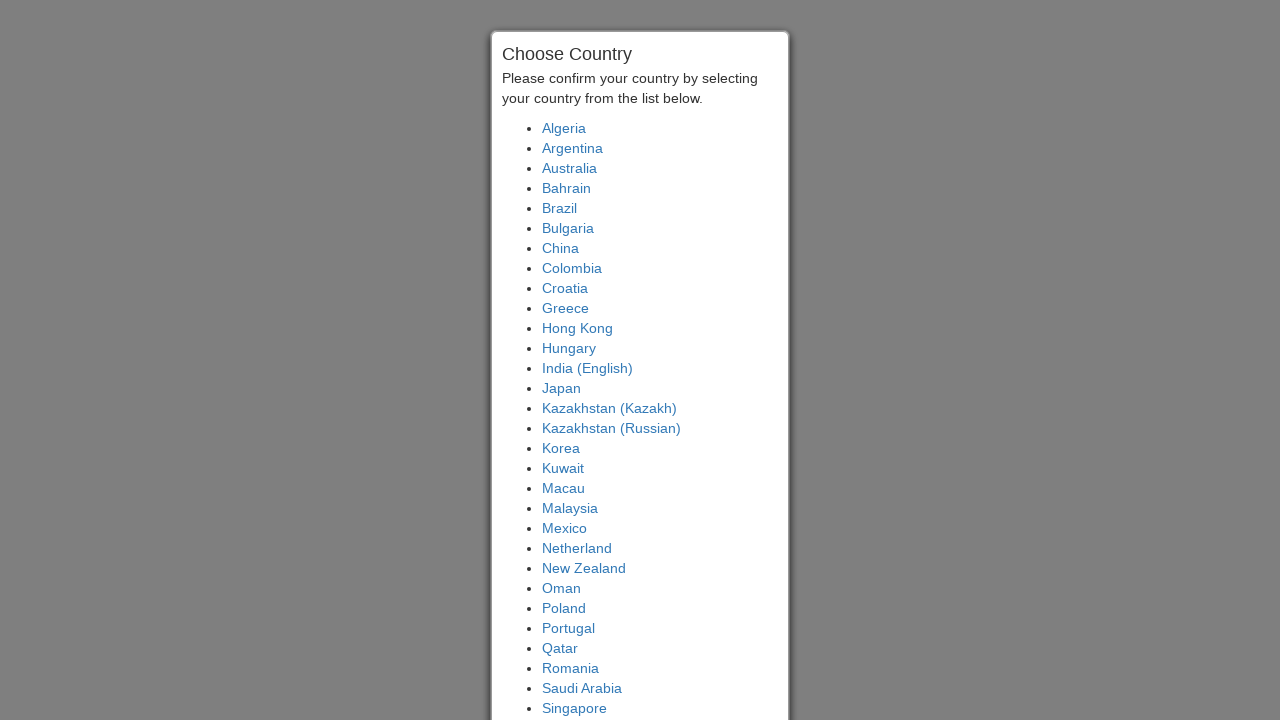

Waited for page to load (domcontentloaded)
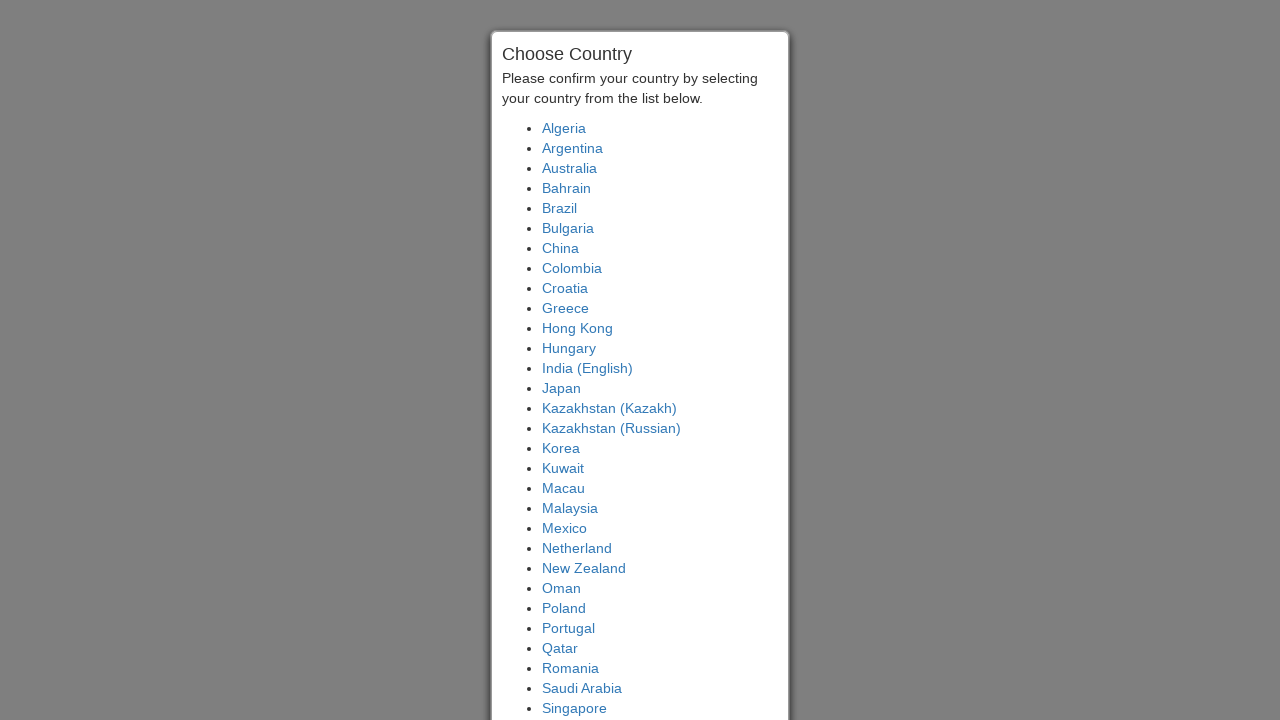

Clicked on 'India (English)' option to select country/language at (588, 368) on text=India (English)
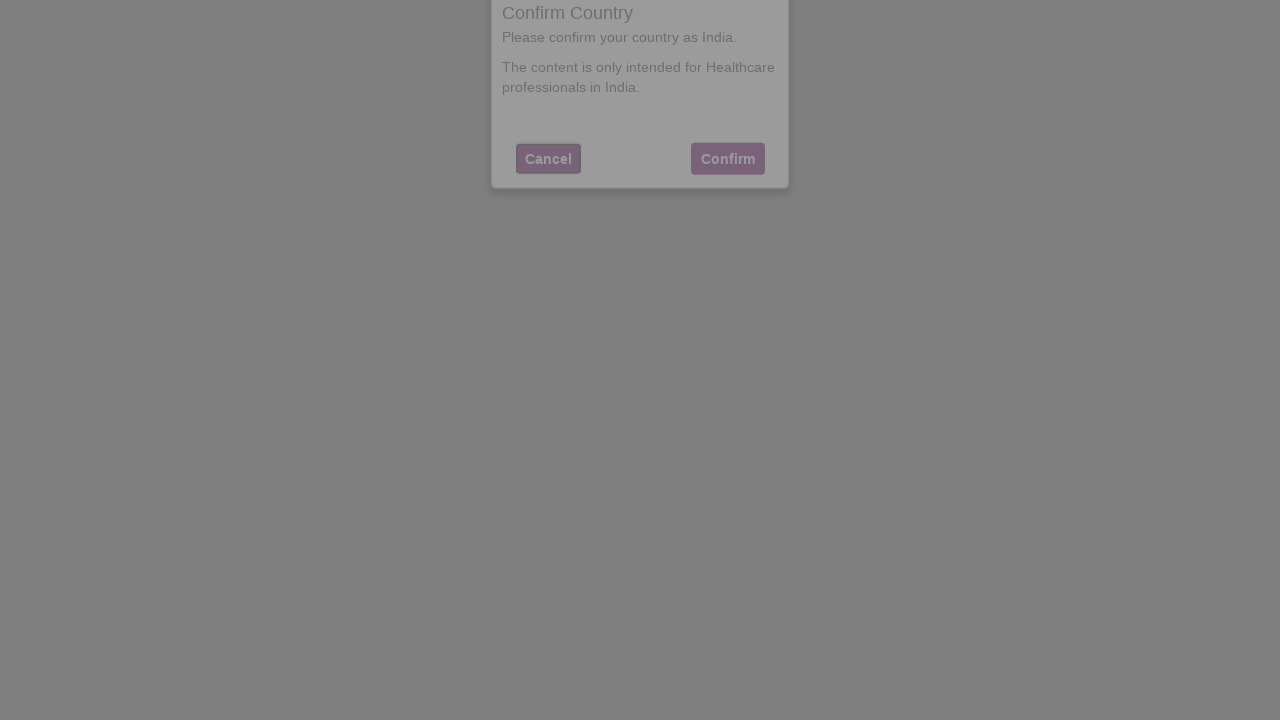

Clicked confirm button to finalize country/language selection at (728, 200) on [ng-click*='confirm']
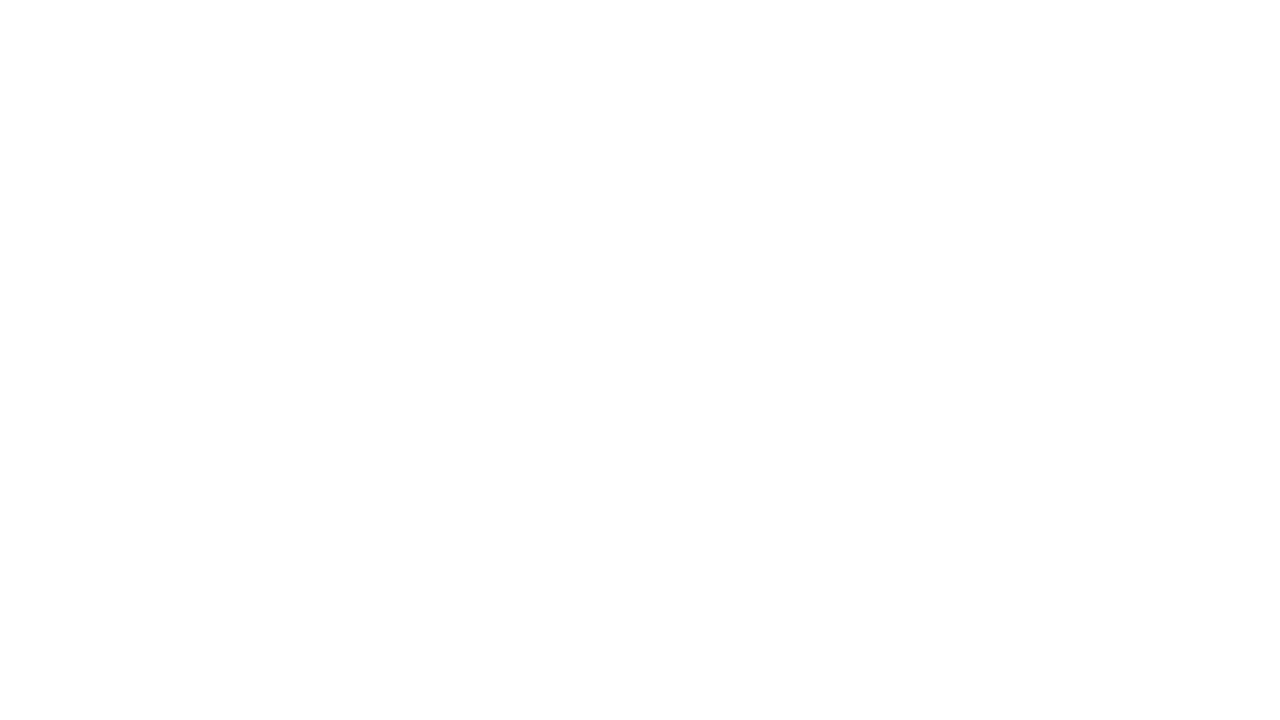

Waited for page to load after country selection confirmation
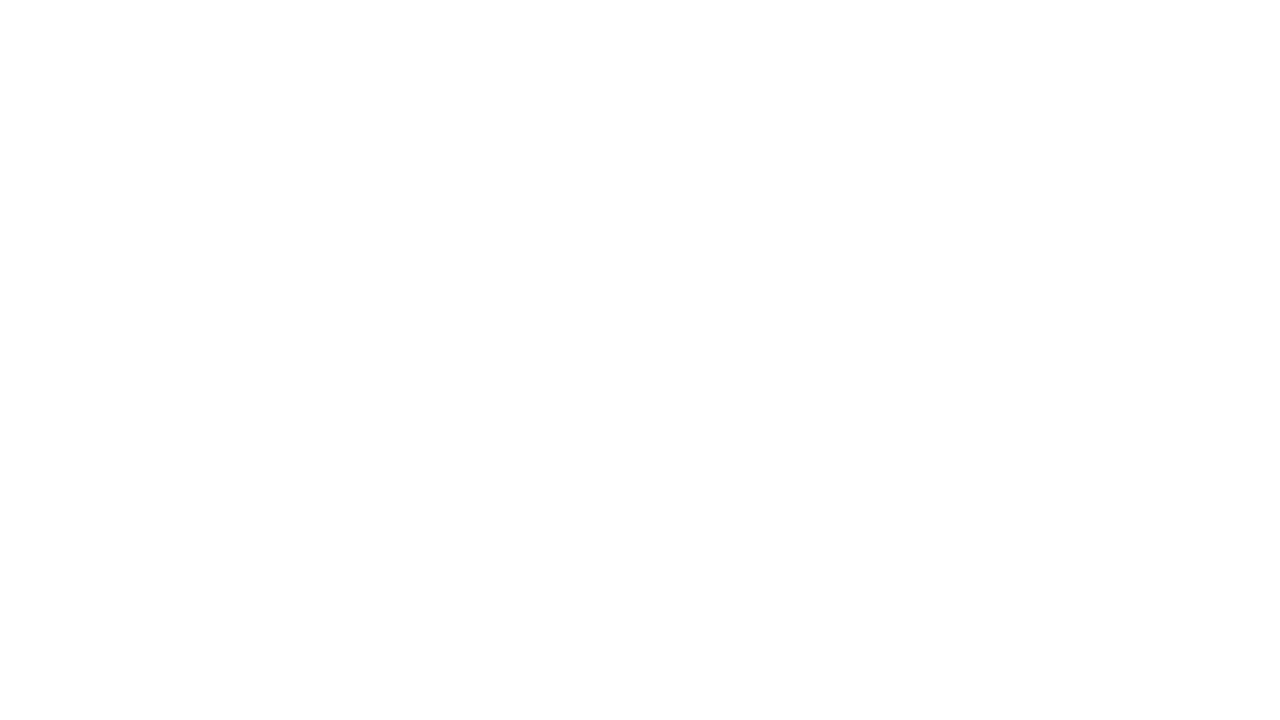

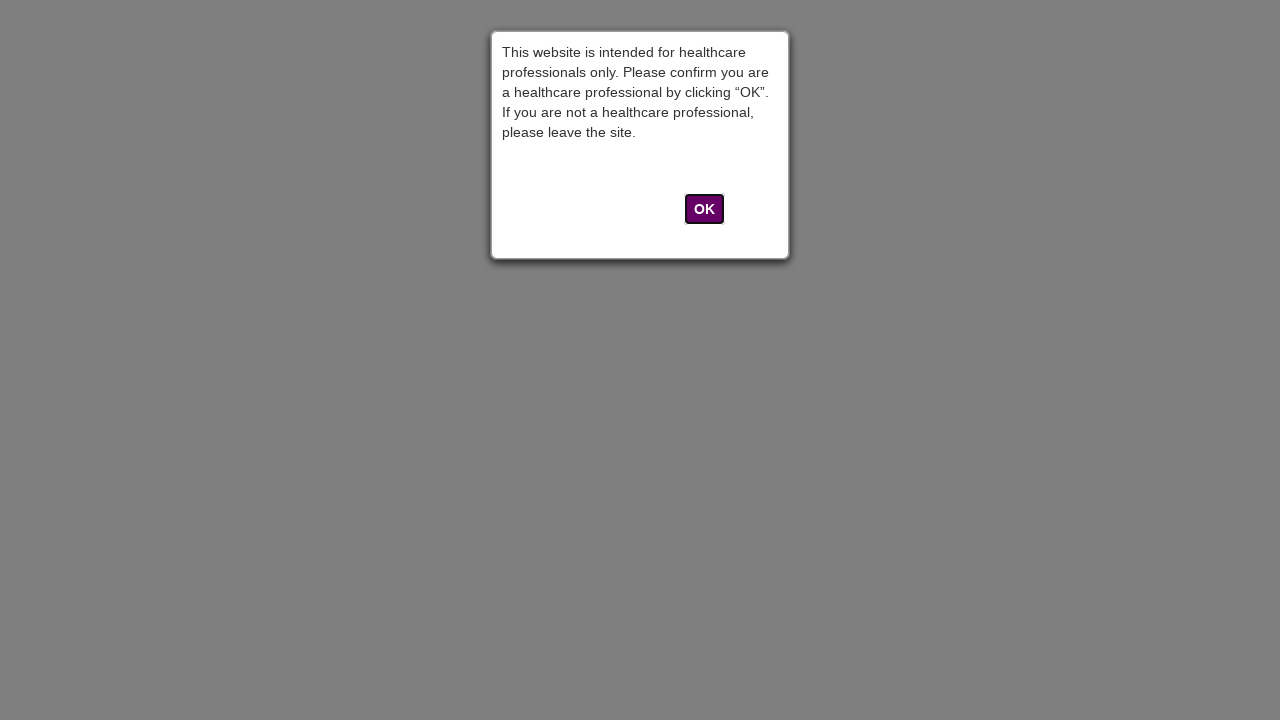